Navigates to an Apple Music album page and waits for the song list to load, then verifies songs are displayed

Starting URL: https://music.apple.com/us/album/meteora-20th-anniversary-edition/1668484895

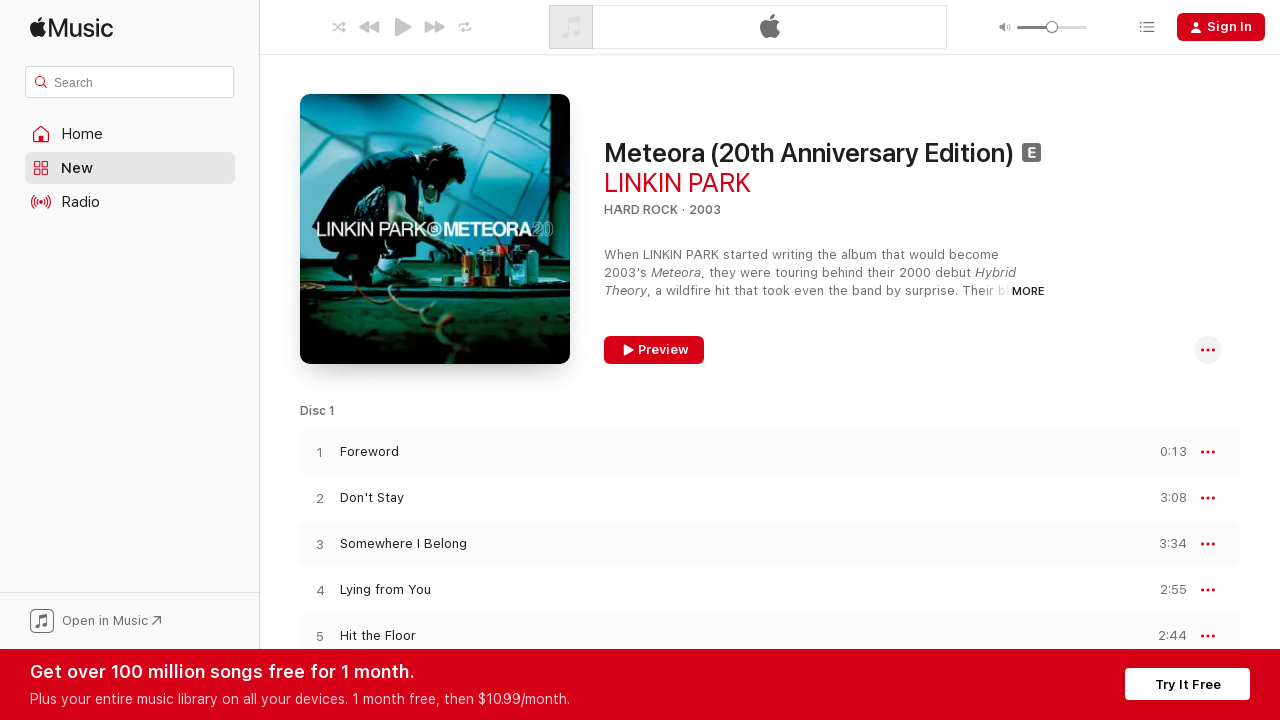

Navigated to Apple Music album page for Meteora 20th Anniversary Edition
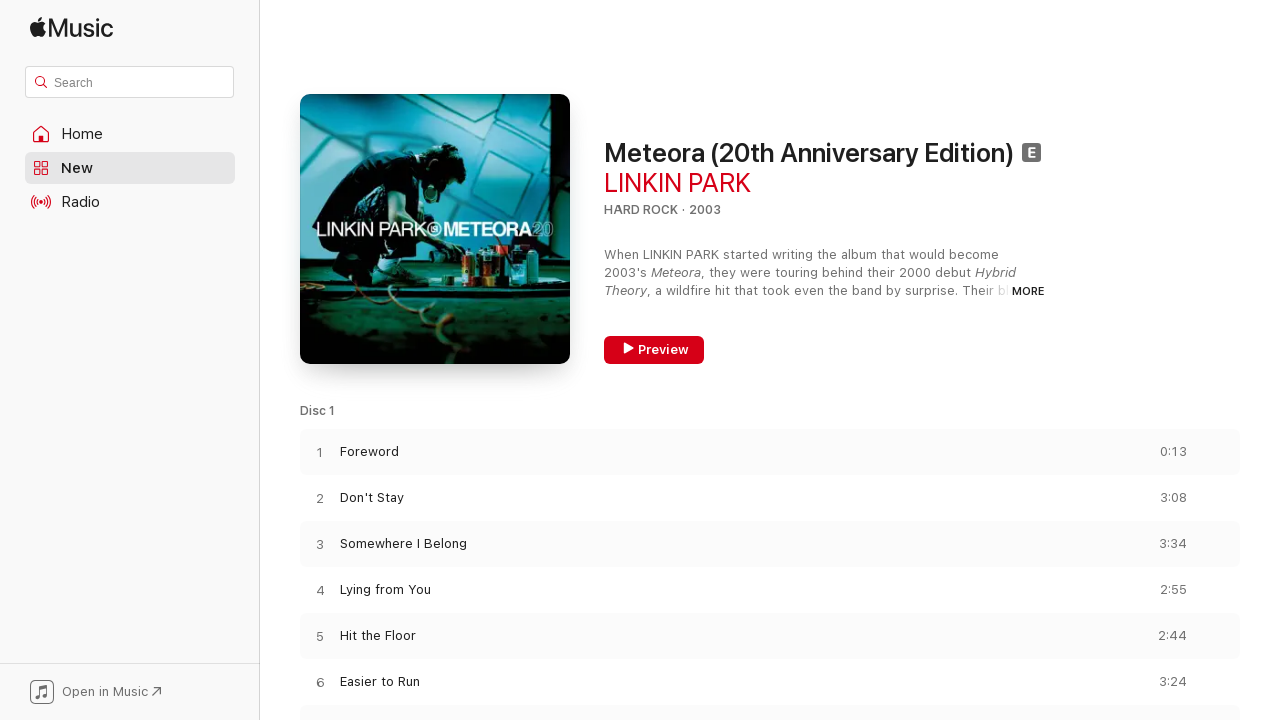

Waited for song list to load
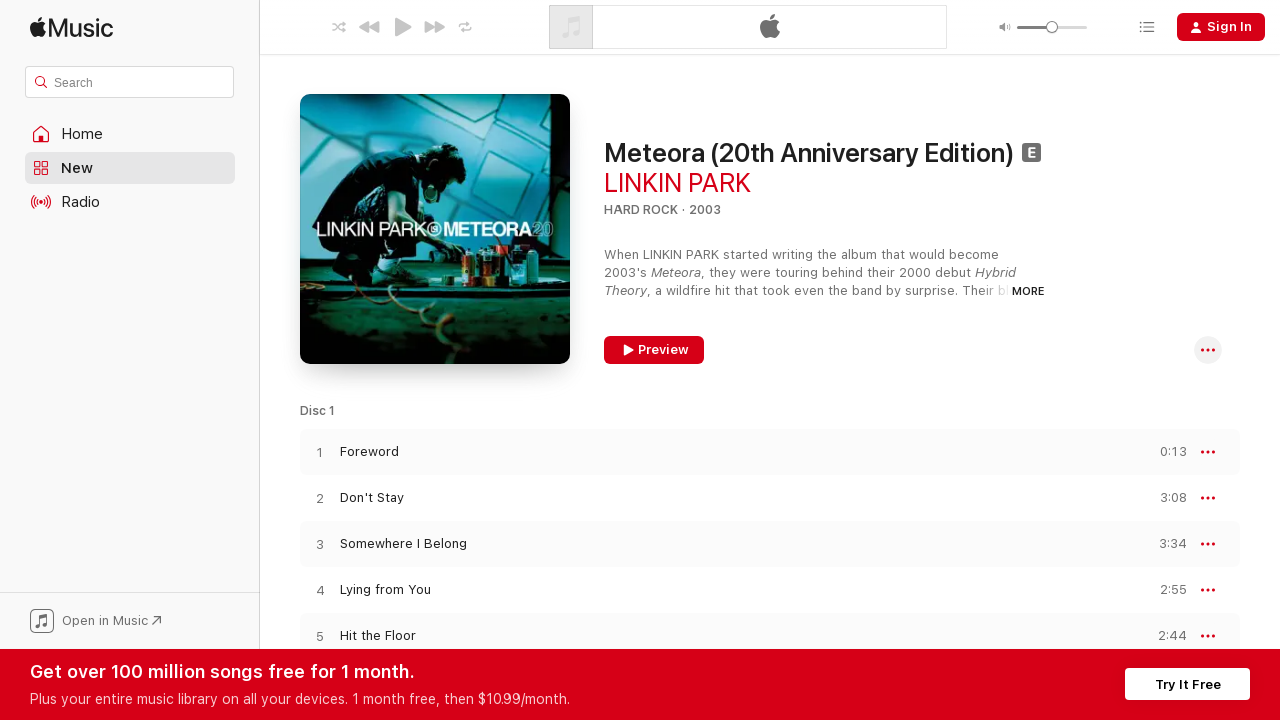

Located all song name elements
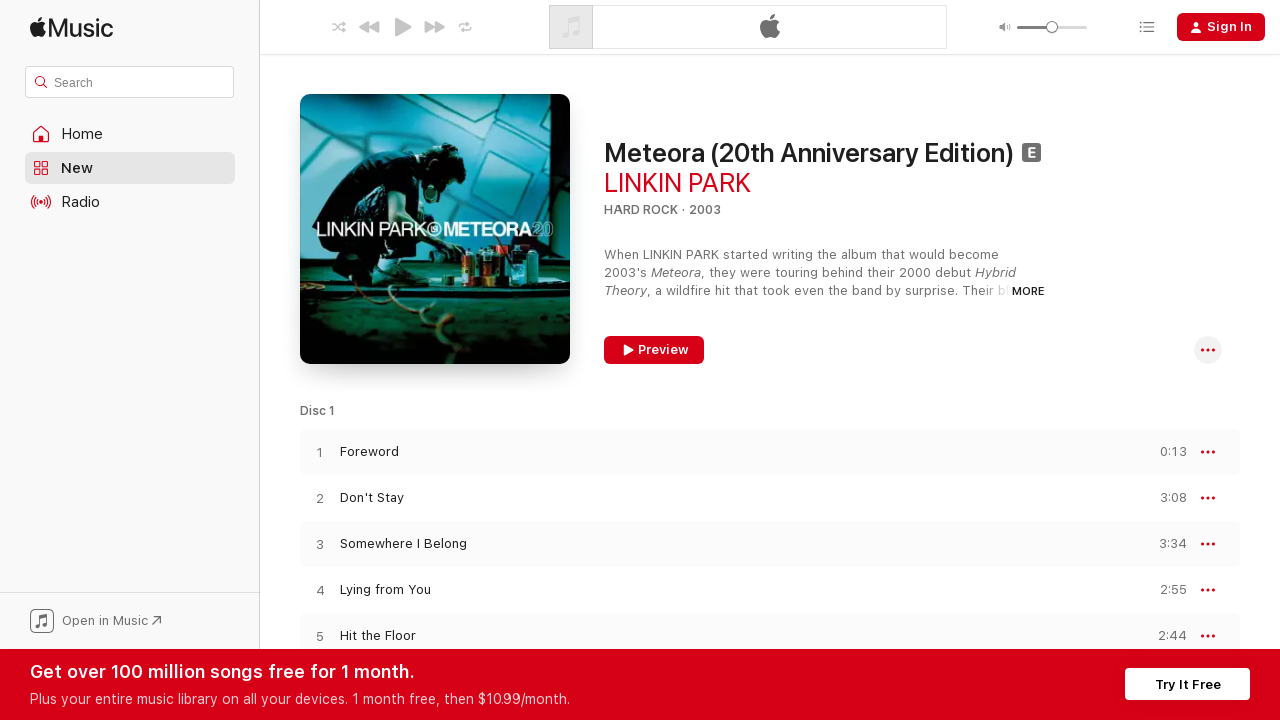

Verified that songs are displayed on the page (found 89 songs)
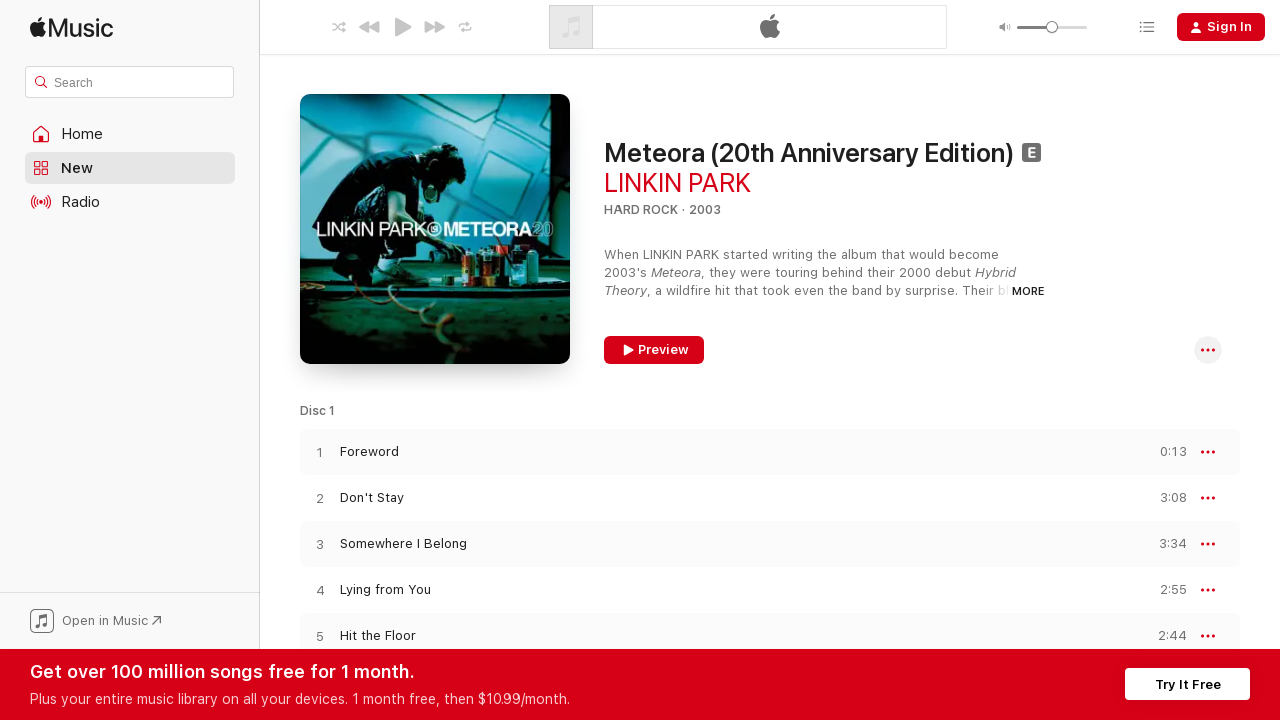

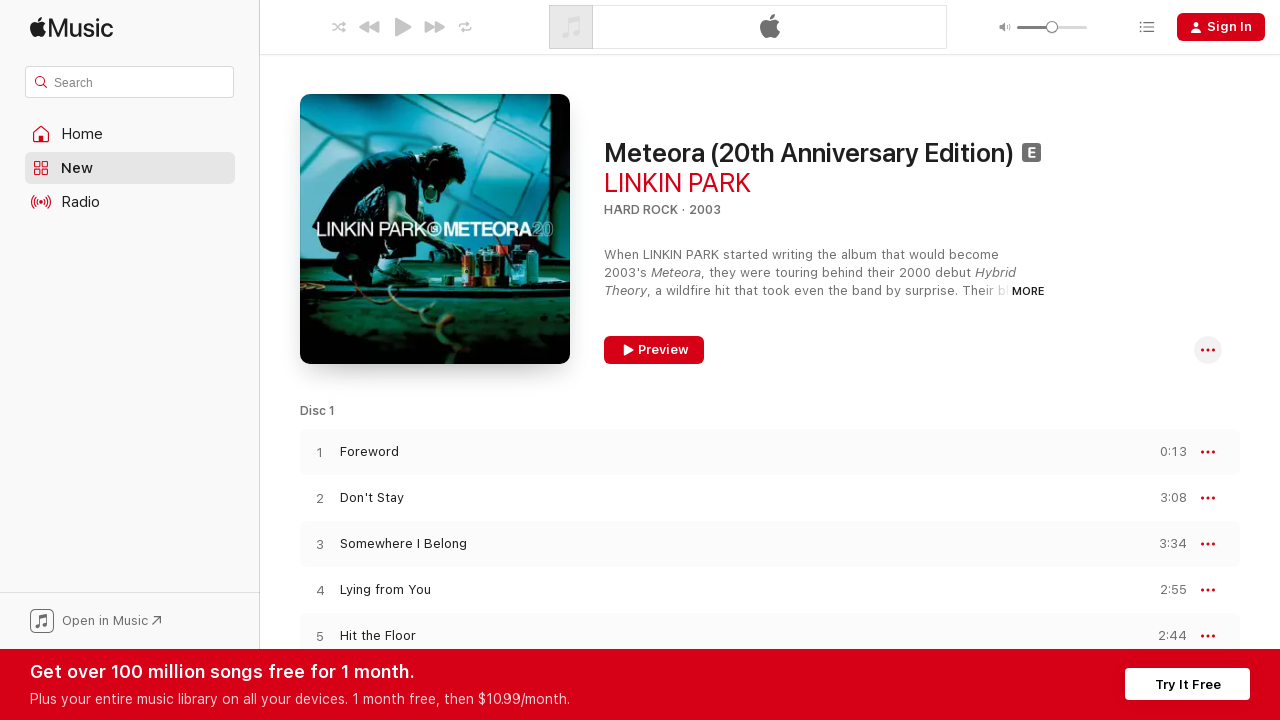